Tests car rental search functionality by filling in city and date range fields

Starting URL: https://ilcarro.web.app/search

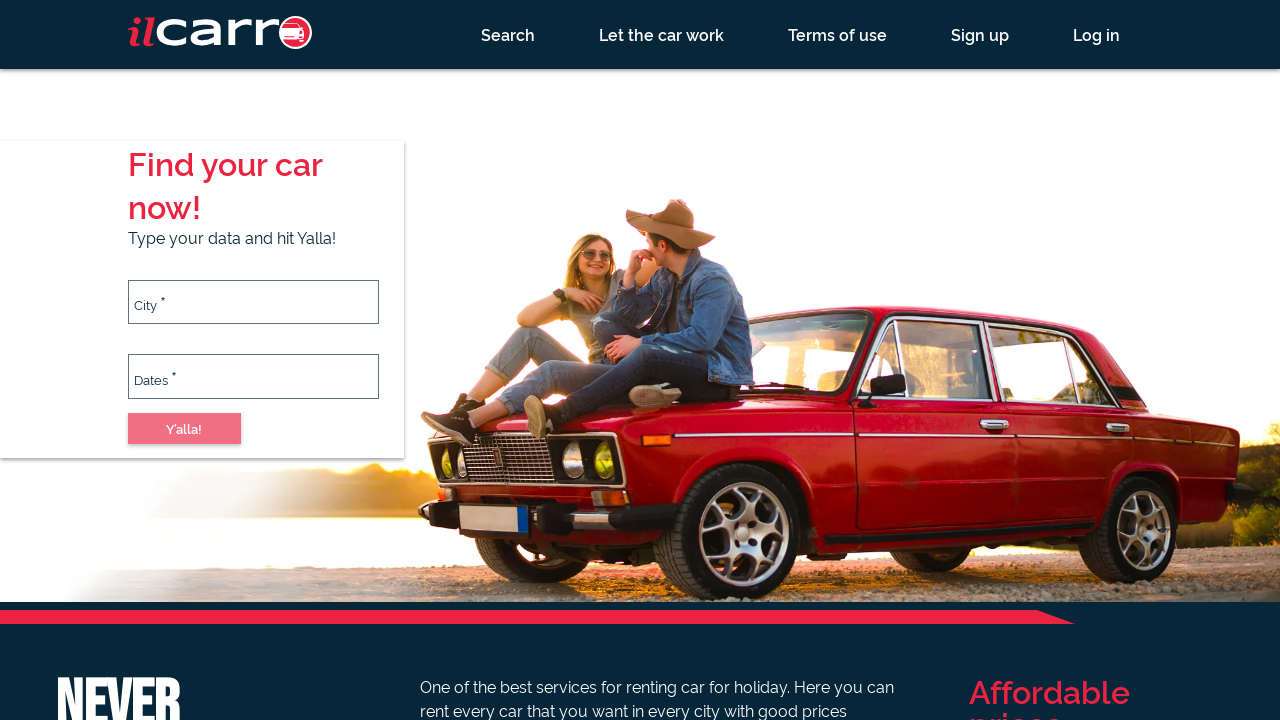

Clicked on city input field at (253, 302) on #city
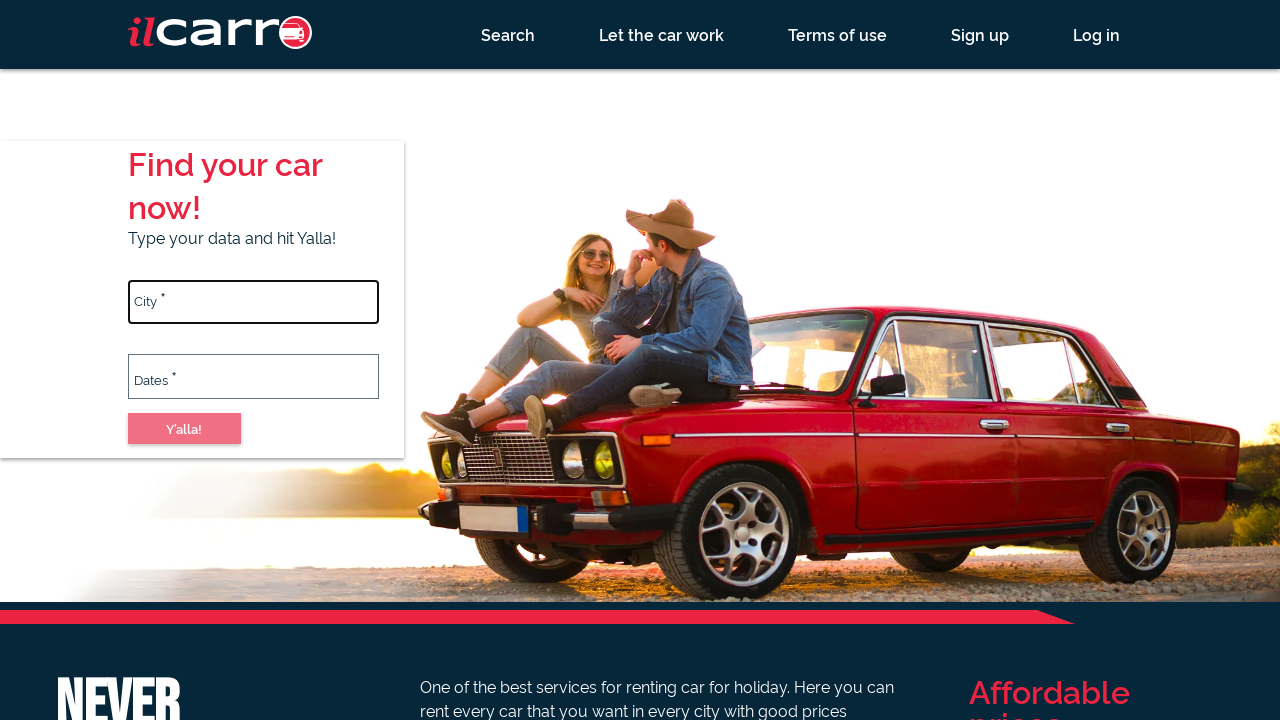

Filled city input with 'Tel Aviv' on #city
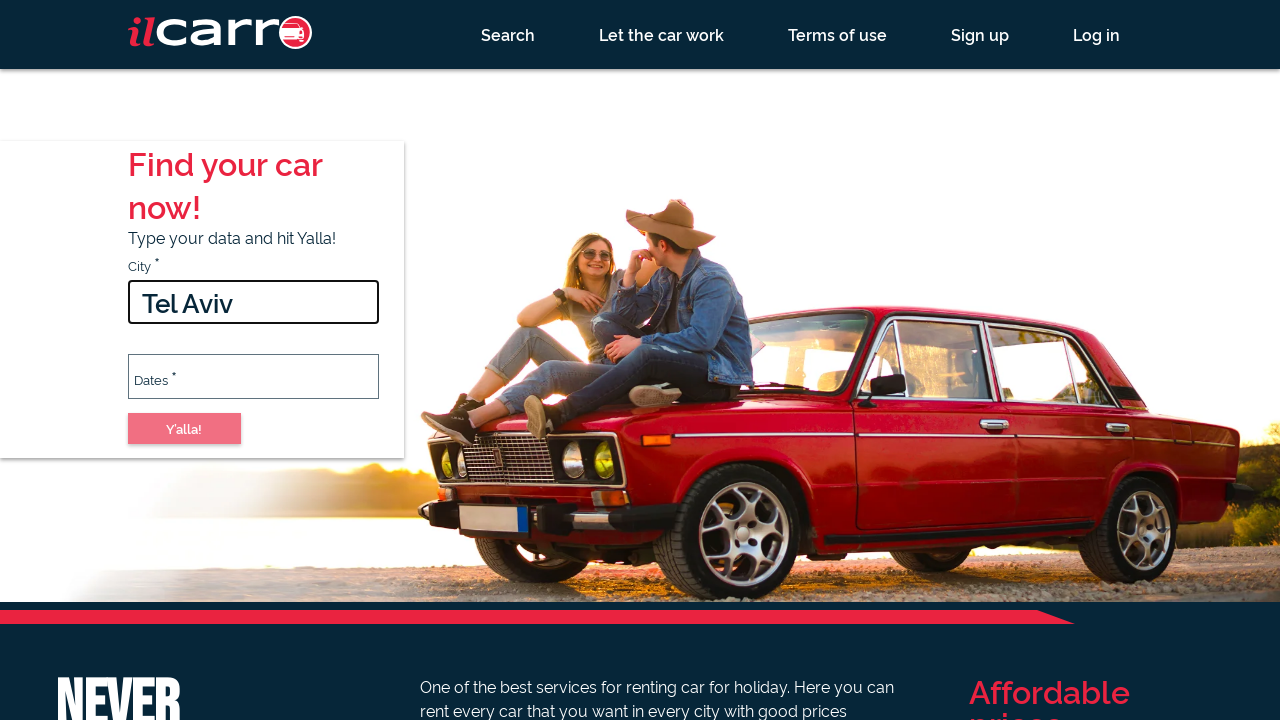

Moved mouse to dropdown position below city input at (128, 307)
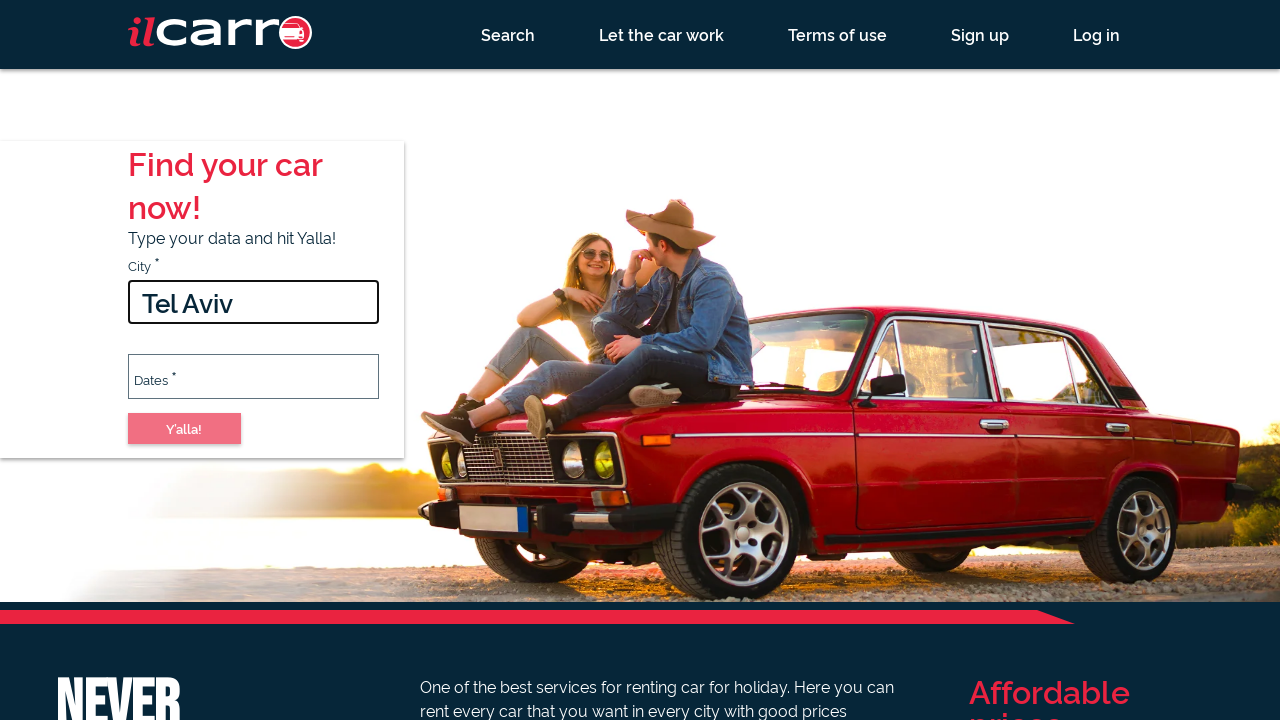

Waited 2 seconds for dropdown to appear
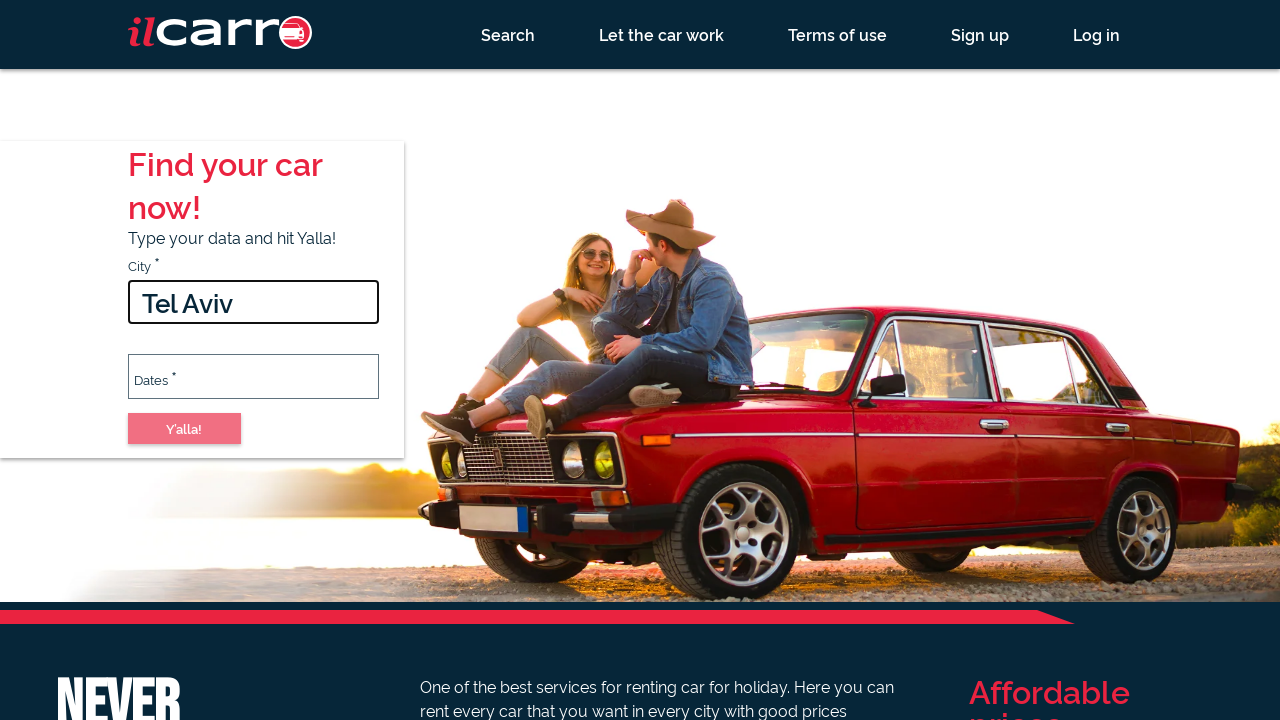

Clicked on city dropdown option at (128, 307)
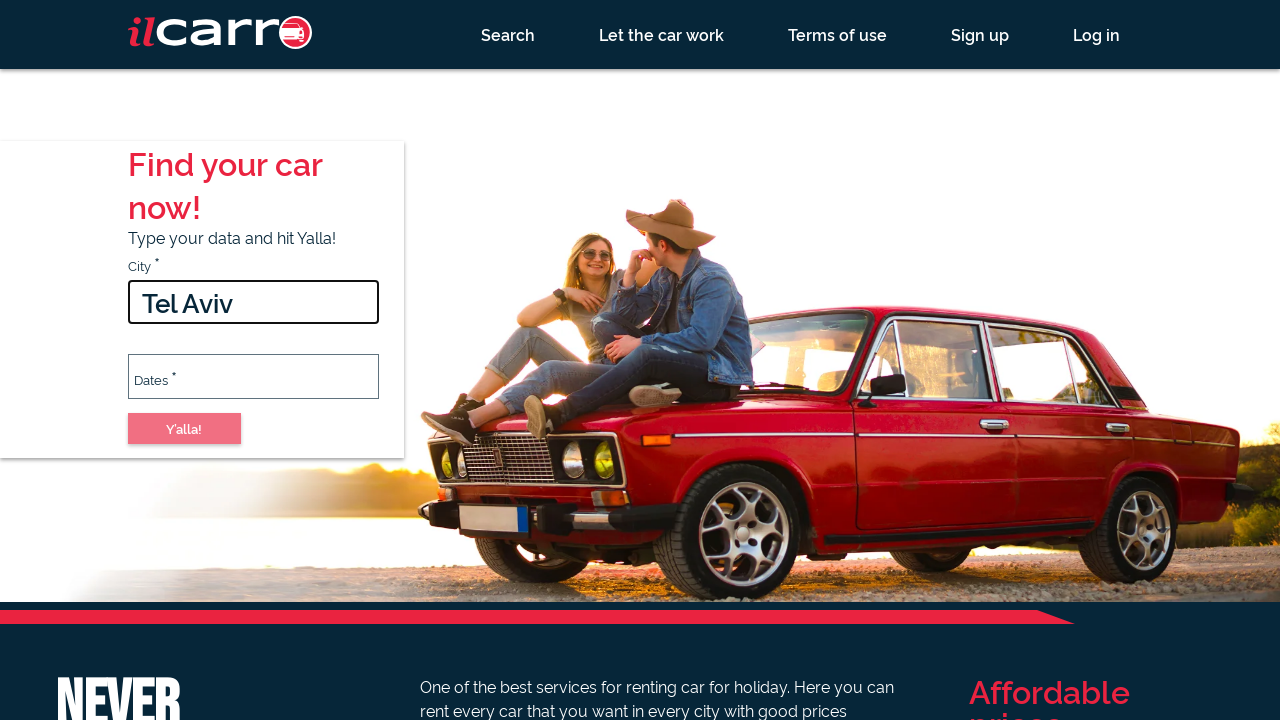

Clicked on dates input field at (253, 376) on #dates
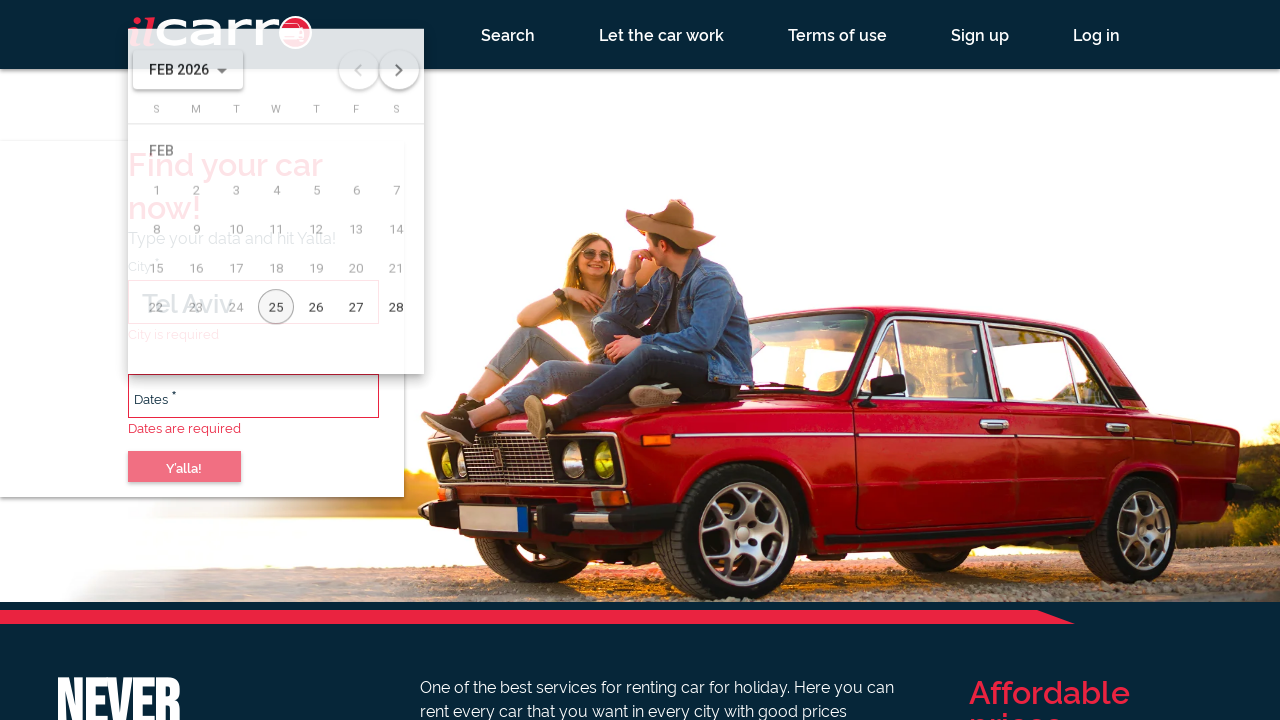

Filled dates field with '12/15/2024 - 12/20/2024' on #dates
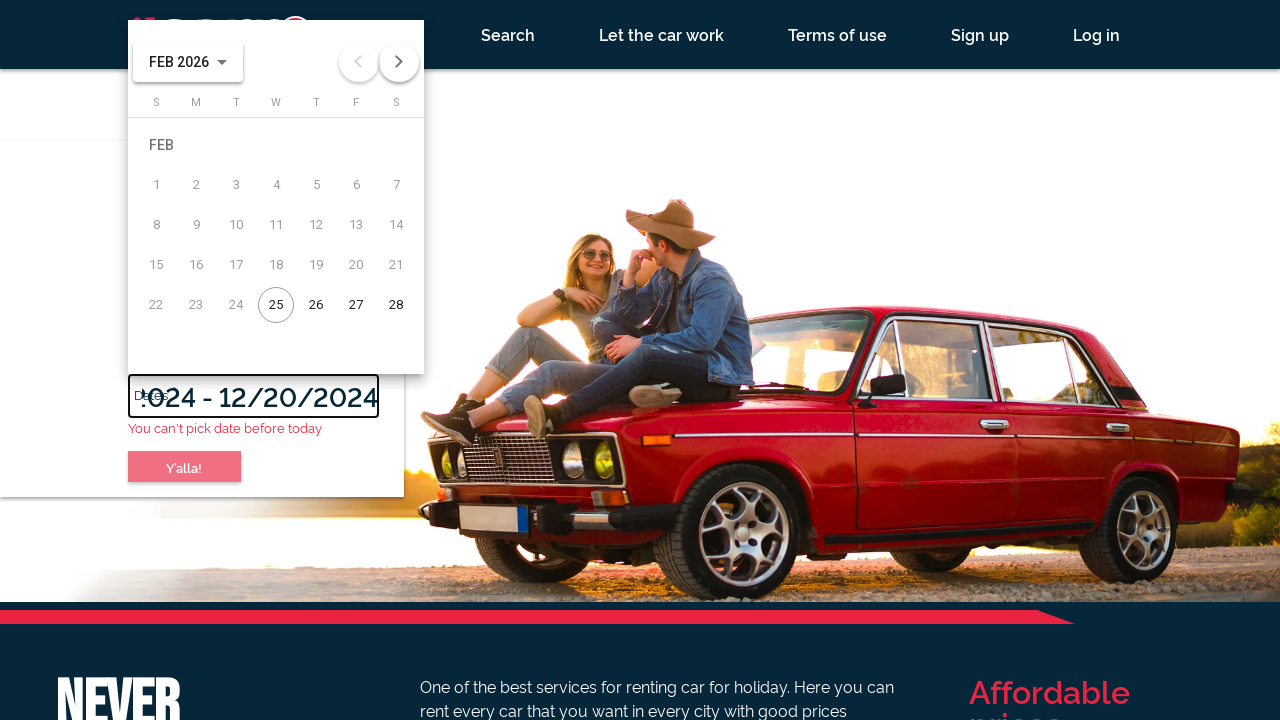

Pressed Enter to submit car rental search form
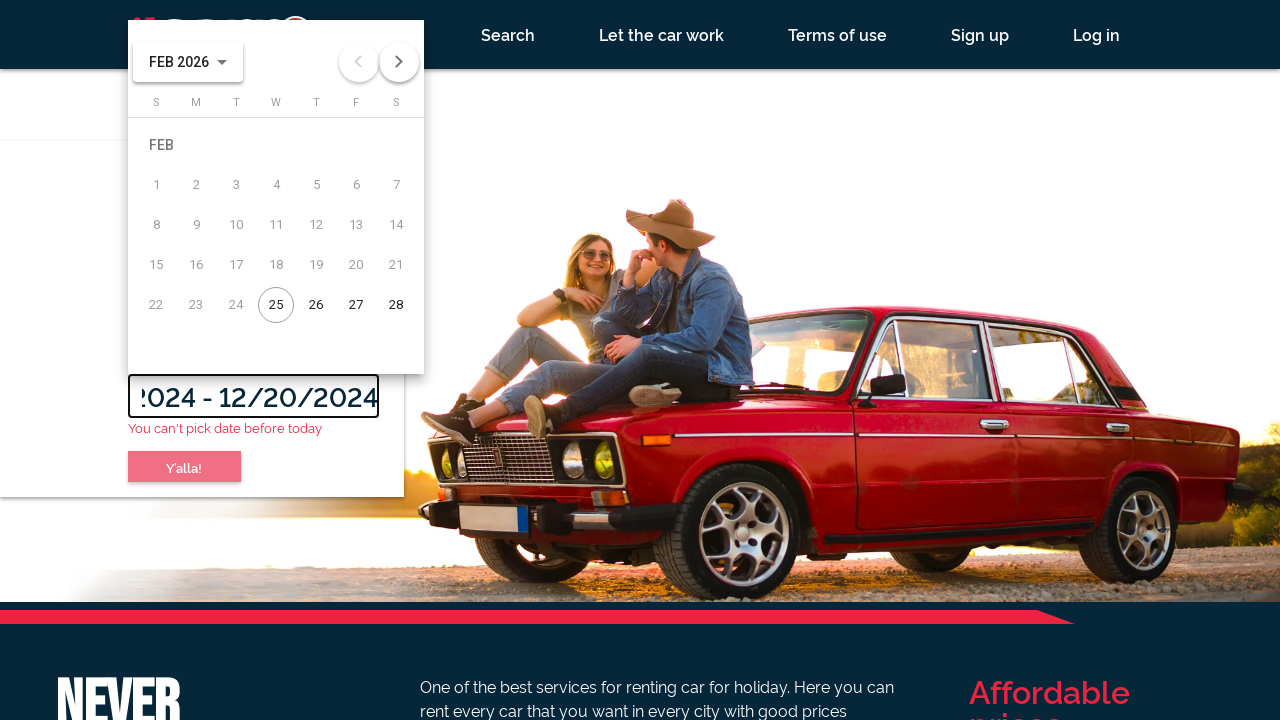

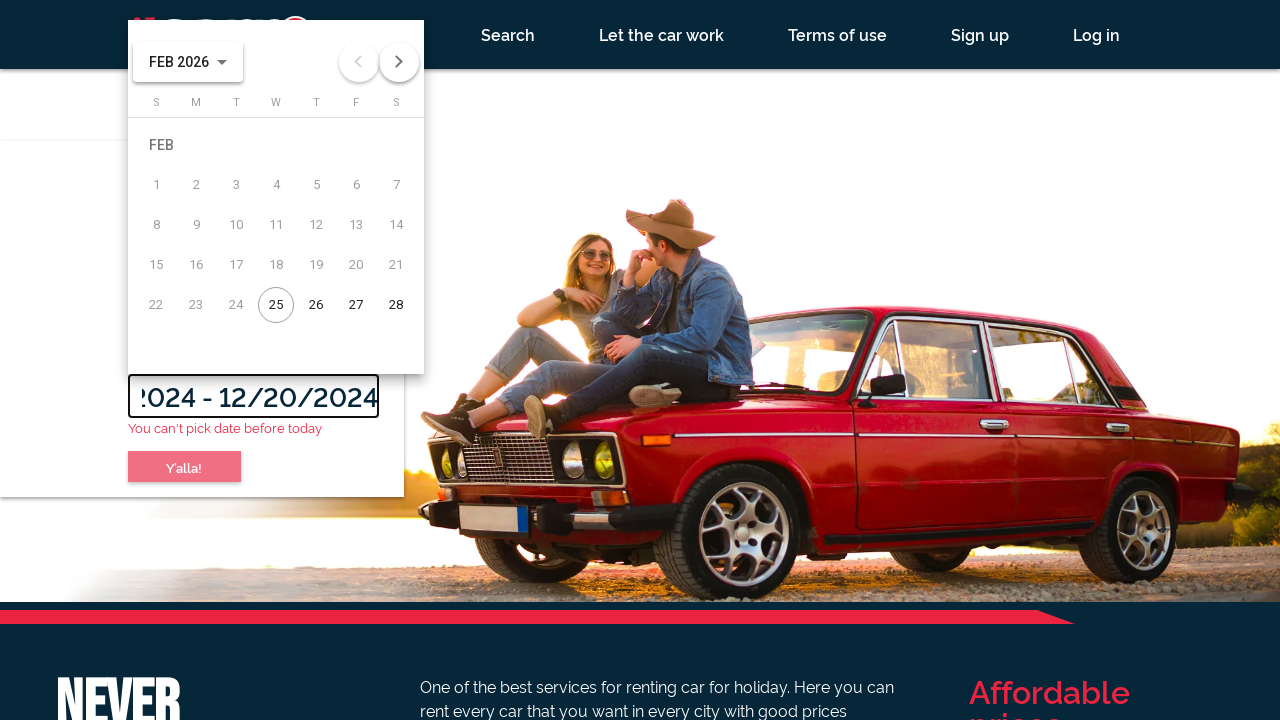